Tests the complete text box form by filling in full name, email, current address, and permanent address fields, then submitting and verifying the output

Starting URL: https://demoqa.com/text-box

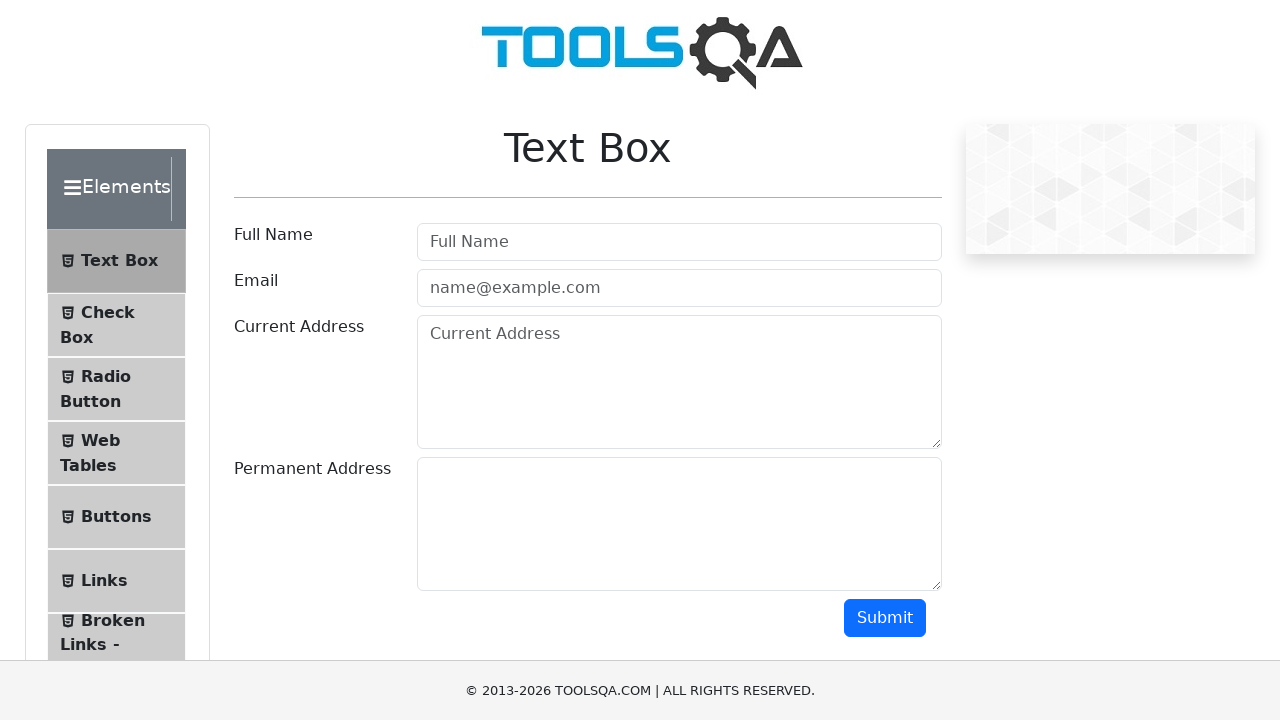

Filled full name field with 'Natalia' on #userName
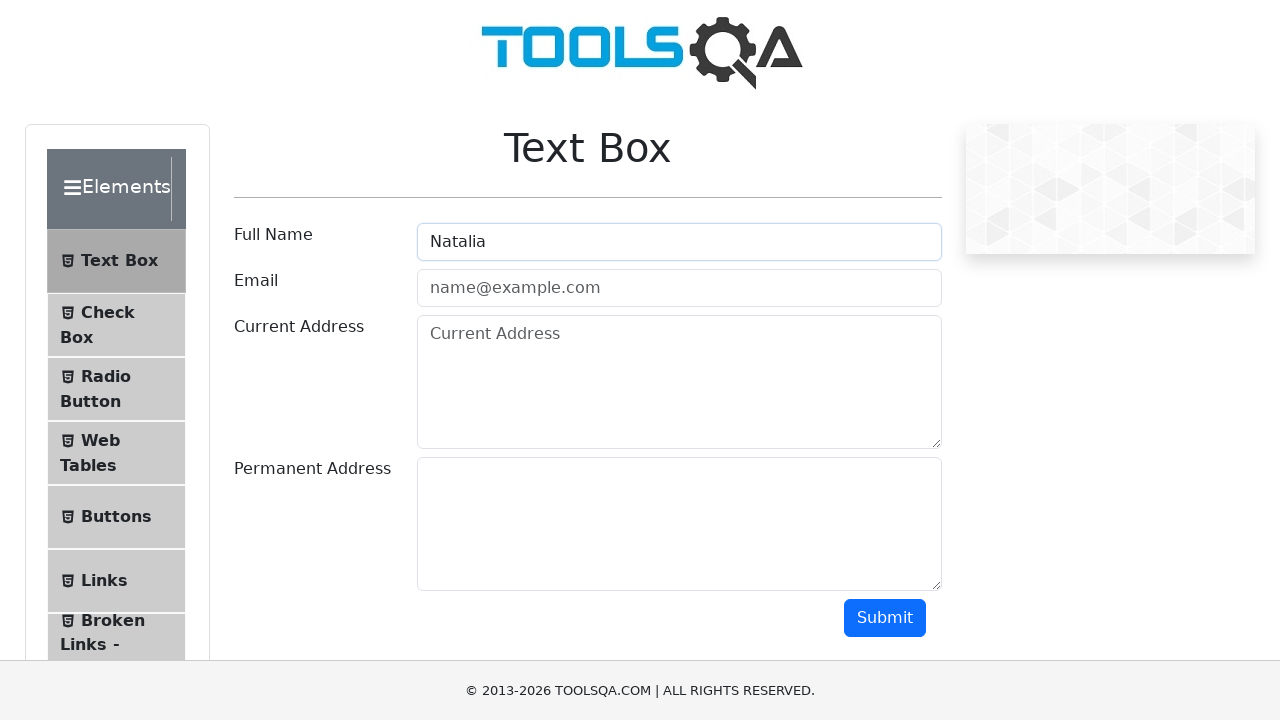

Filled email field with 'natalia@gmail.com' on #userEmail
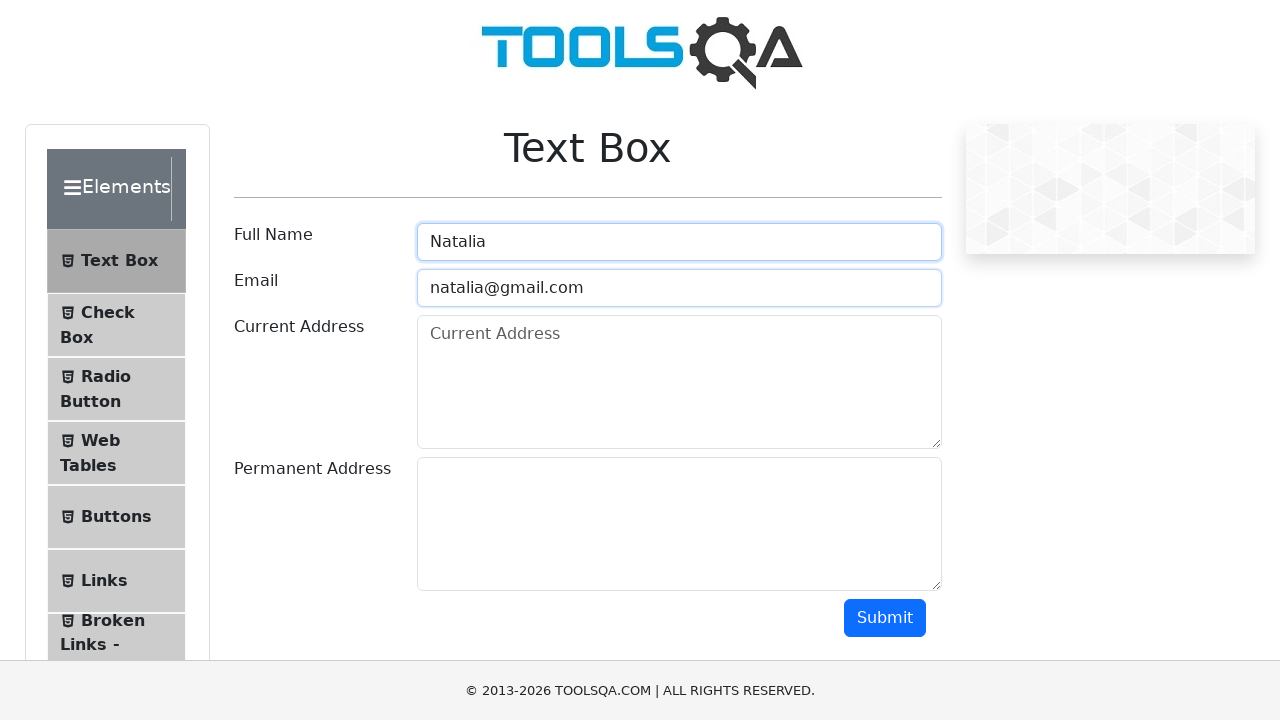

Filled current address field with 'Sciastlivaia' on #currentAddress
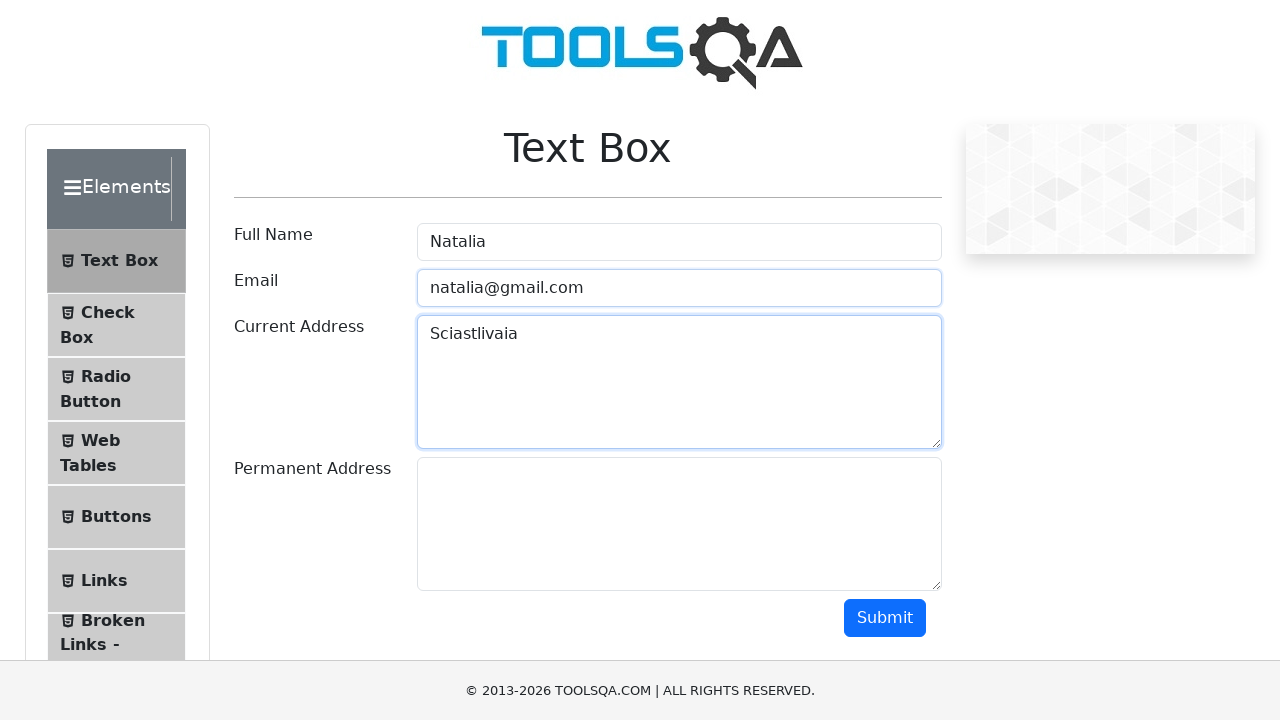

Filled permanent address field with 'Udacia' on #permanentAddress
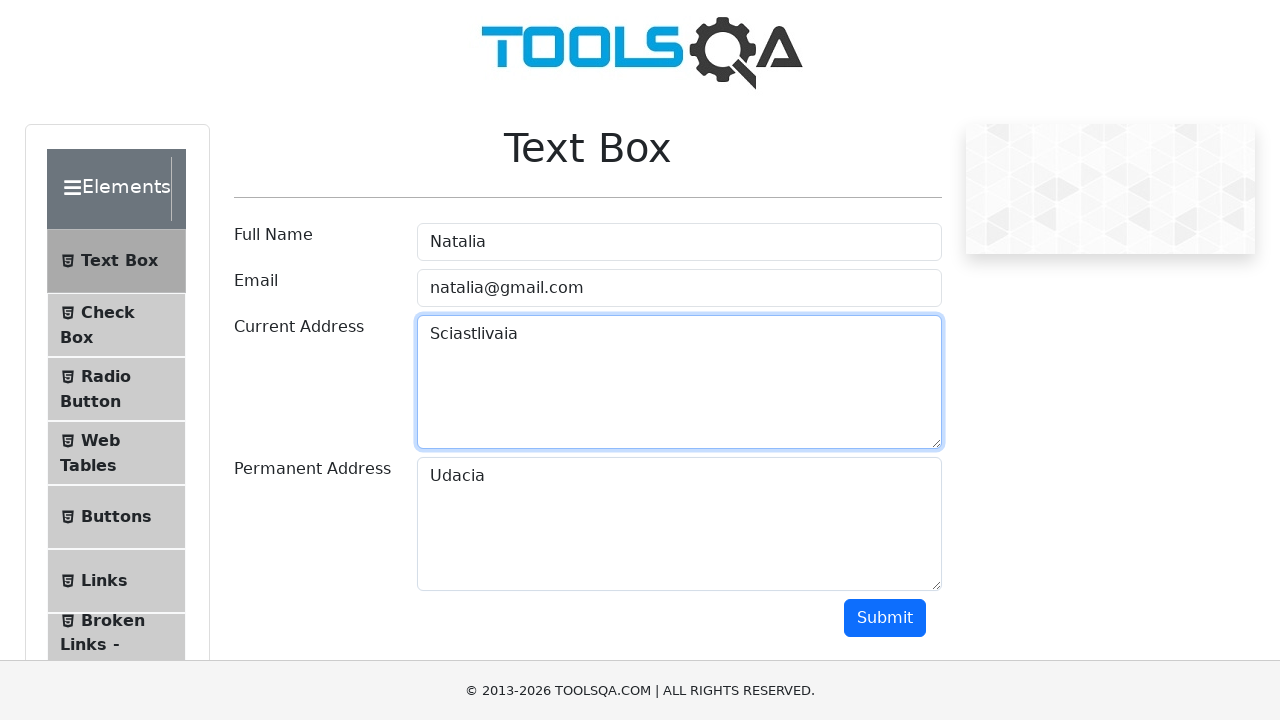

Clicked submit button to submit text box form at (885, 618) on #submit
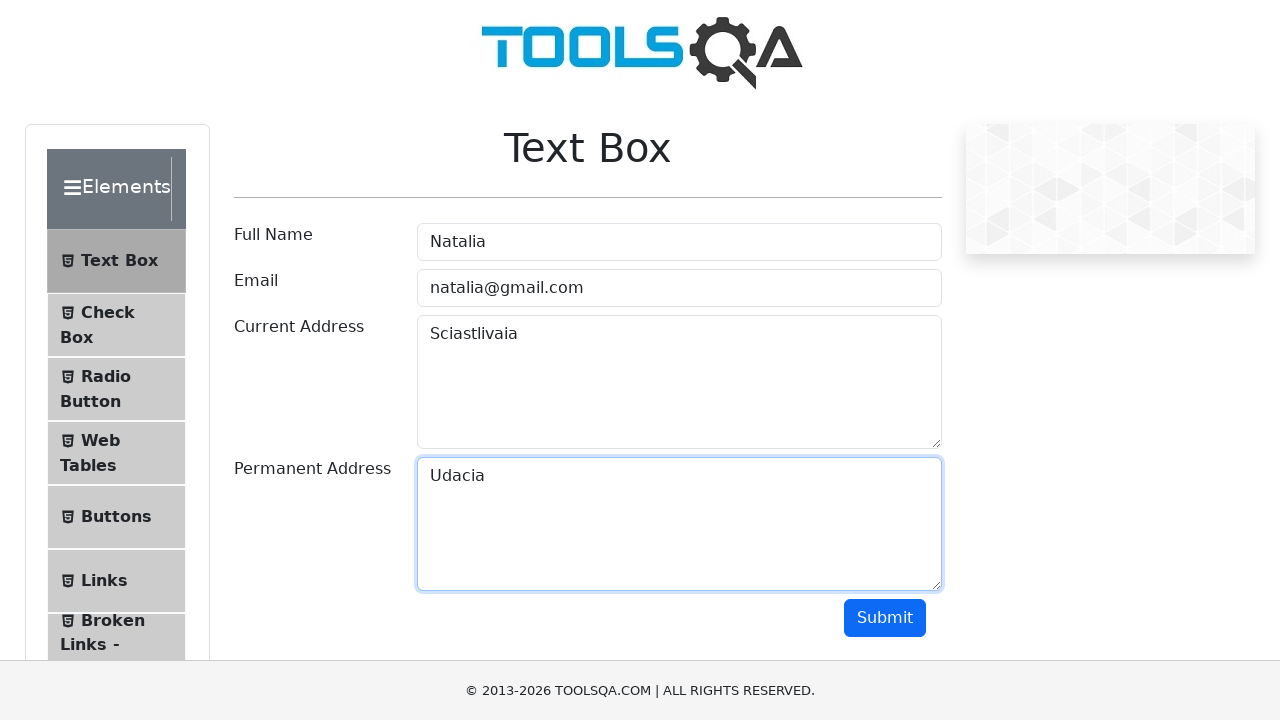

Form output appeared and verified
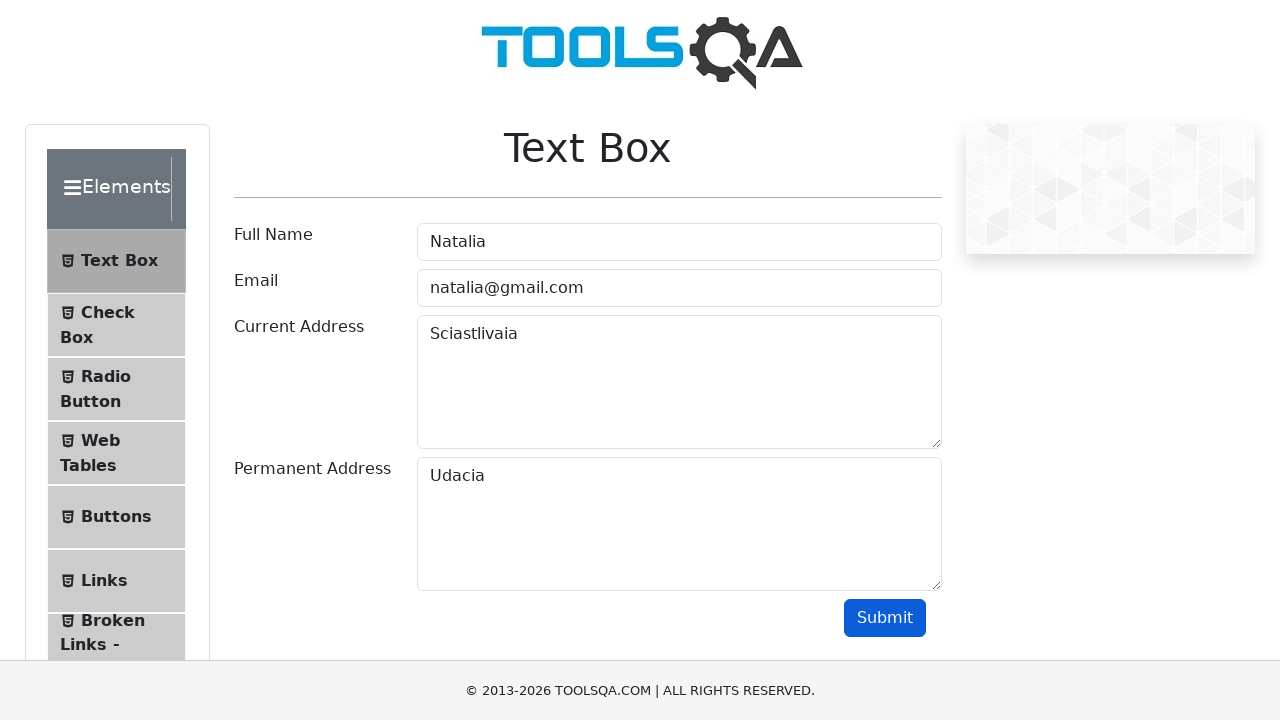

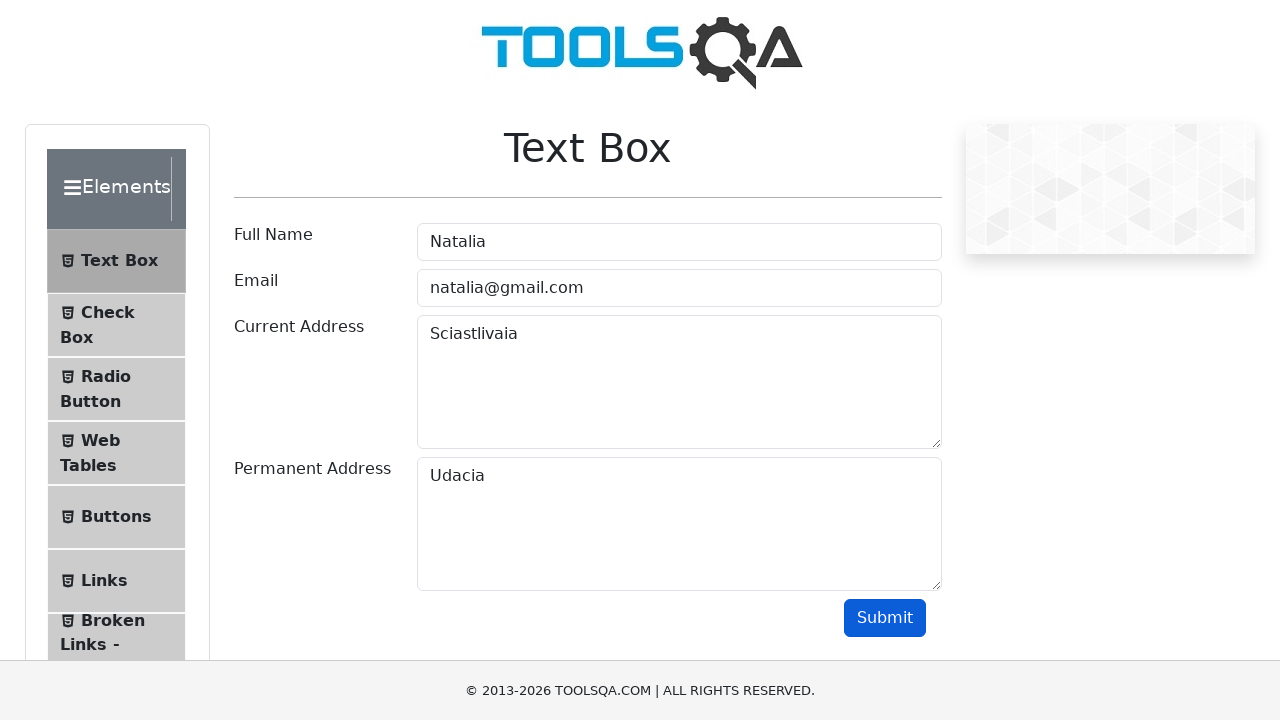